Tests keyboard input functionality by clicking on a name field, typing a name, and then clicking a button on a form testing page.

Starting URL: https://formy-project.herokuapp.com/keypress

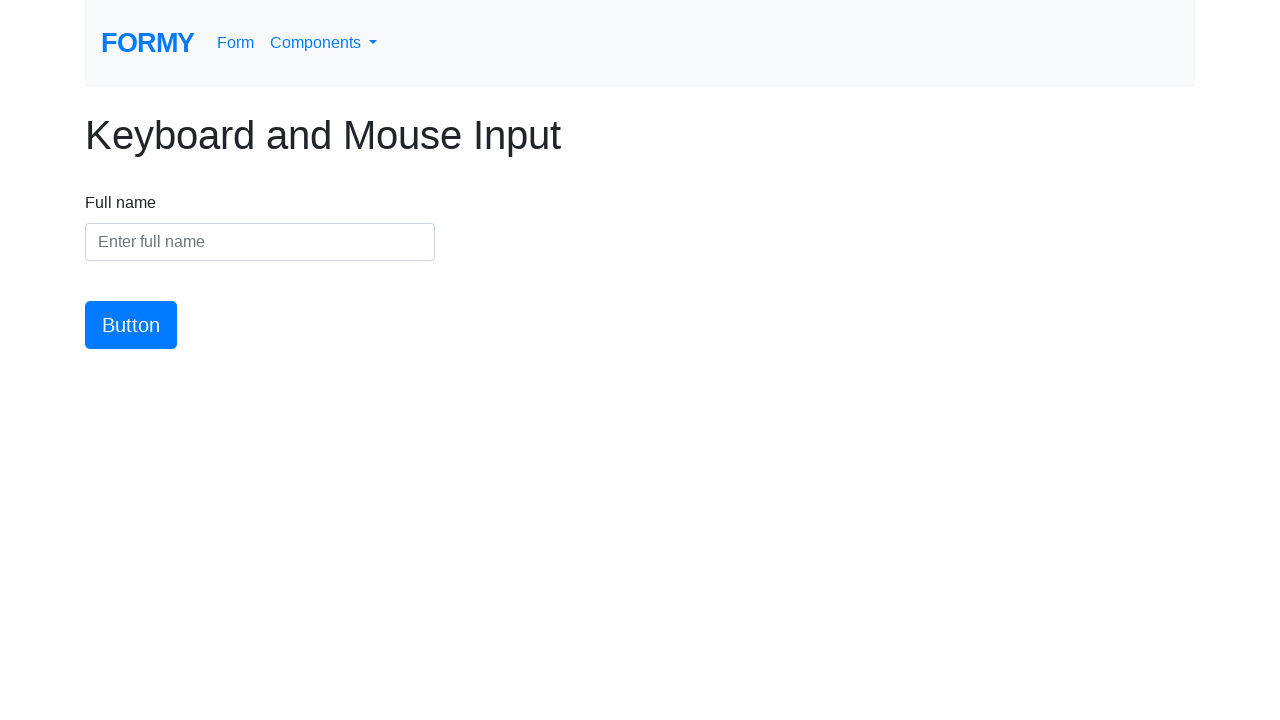

Clicked on the name input field at (260, 242) on #name
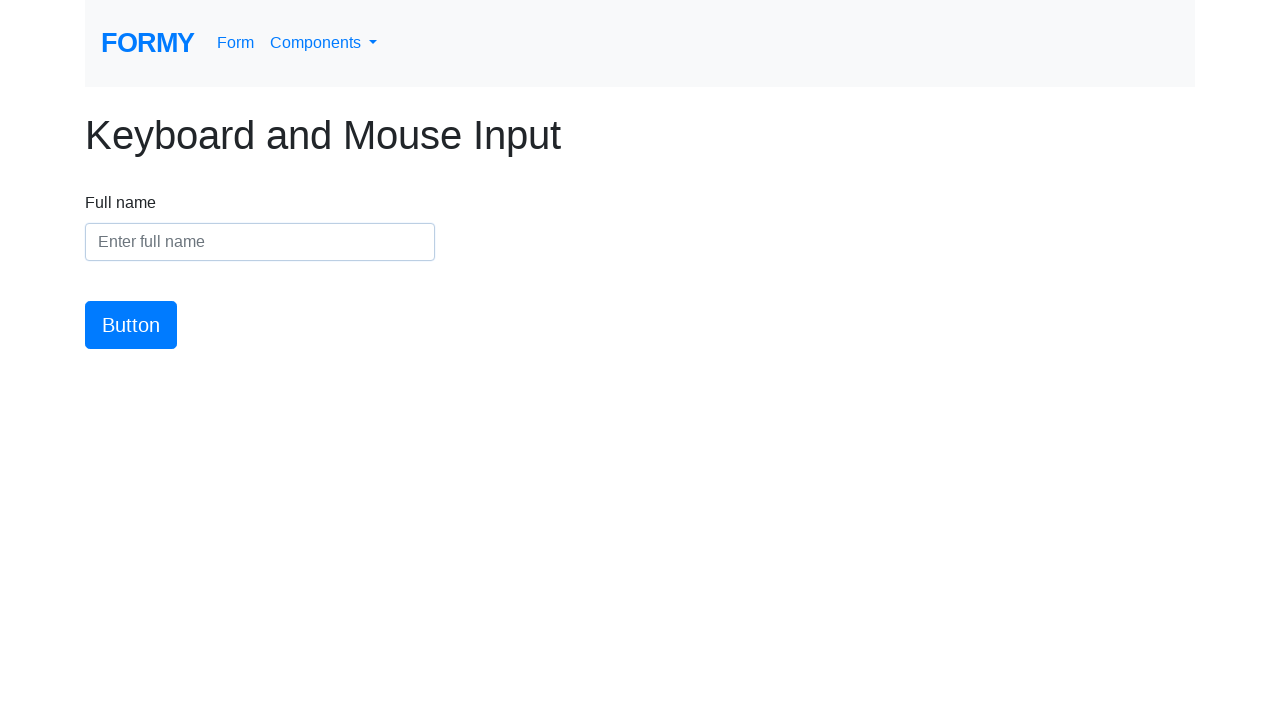

Typed 'Brian Lorkin' into the name field on #name
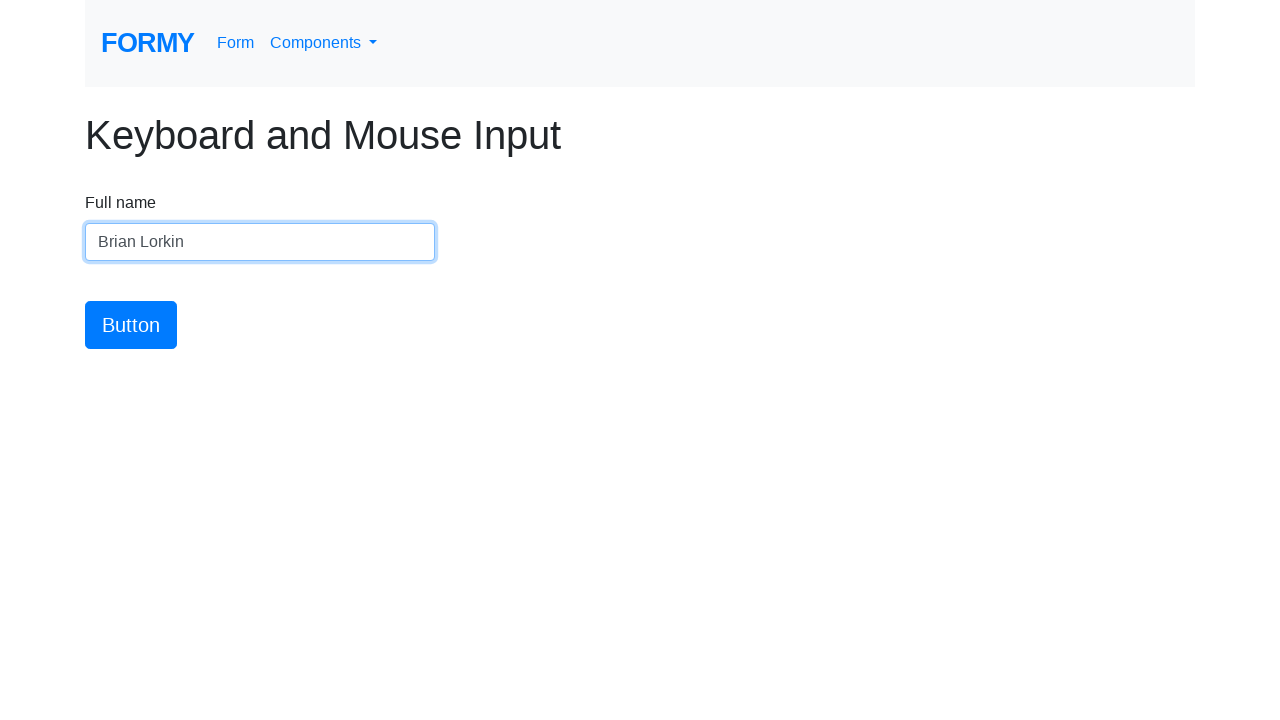

Clicked the submit button at (131, 325) on #button
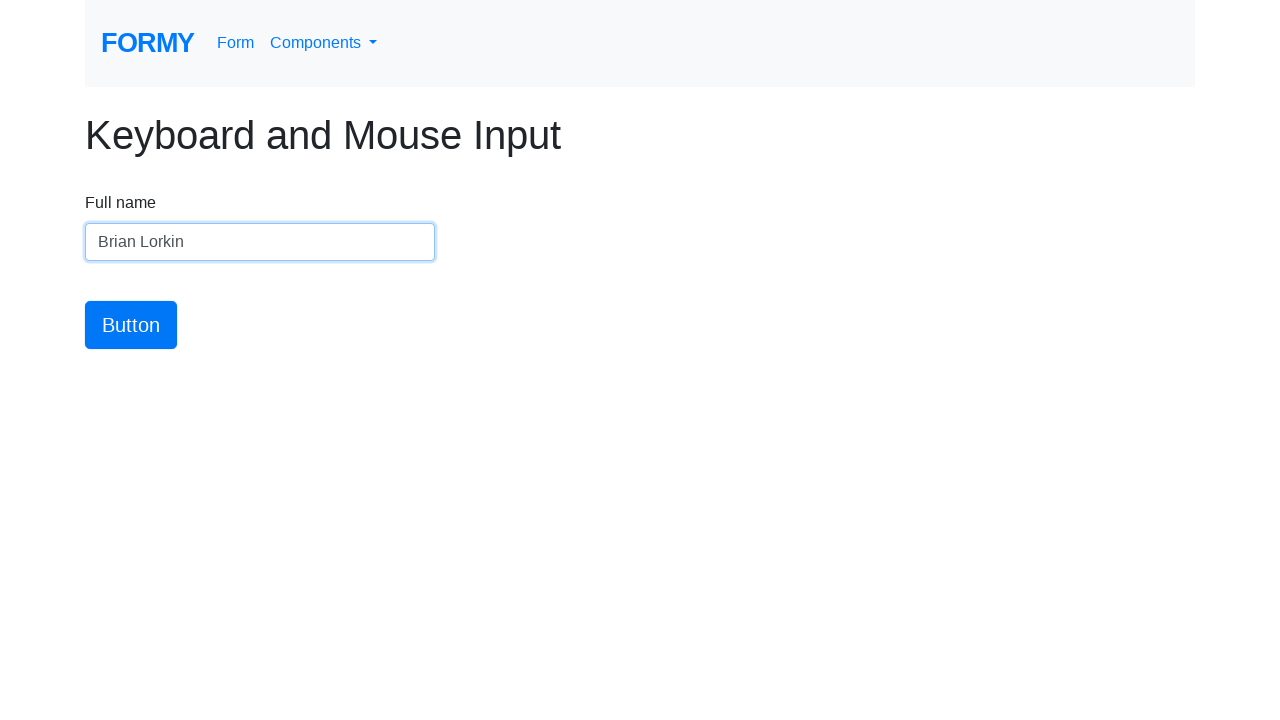

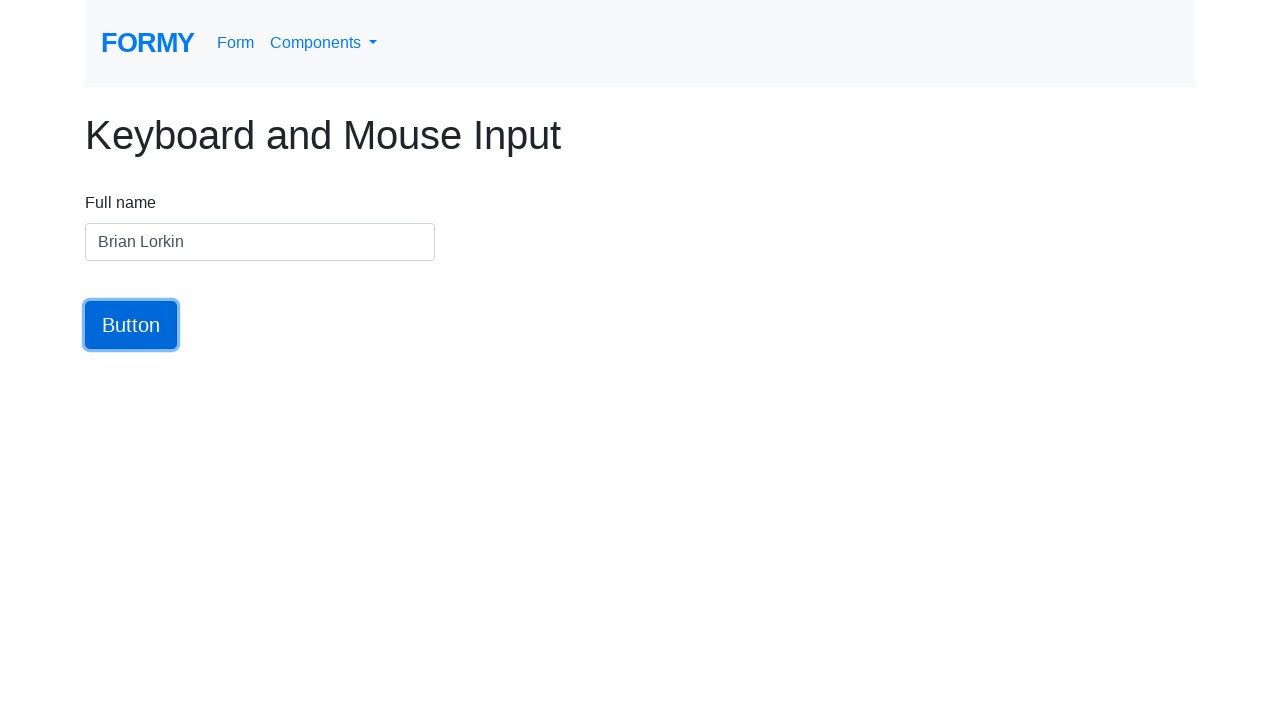